Tests checkbox interaction by clicking on two checkboxes on the page

Starting URL: http://the-internet.herokuapp.com/checkboxes

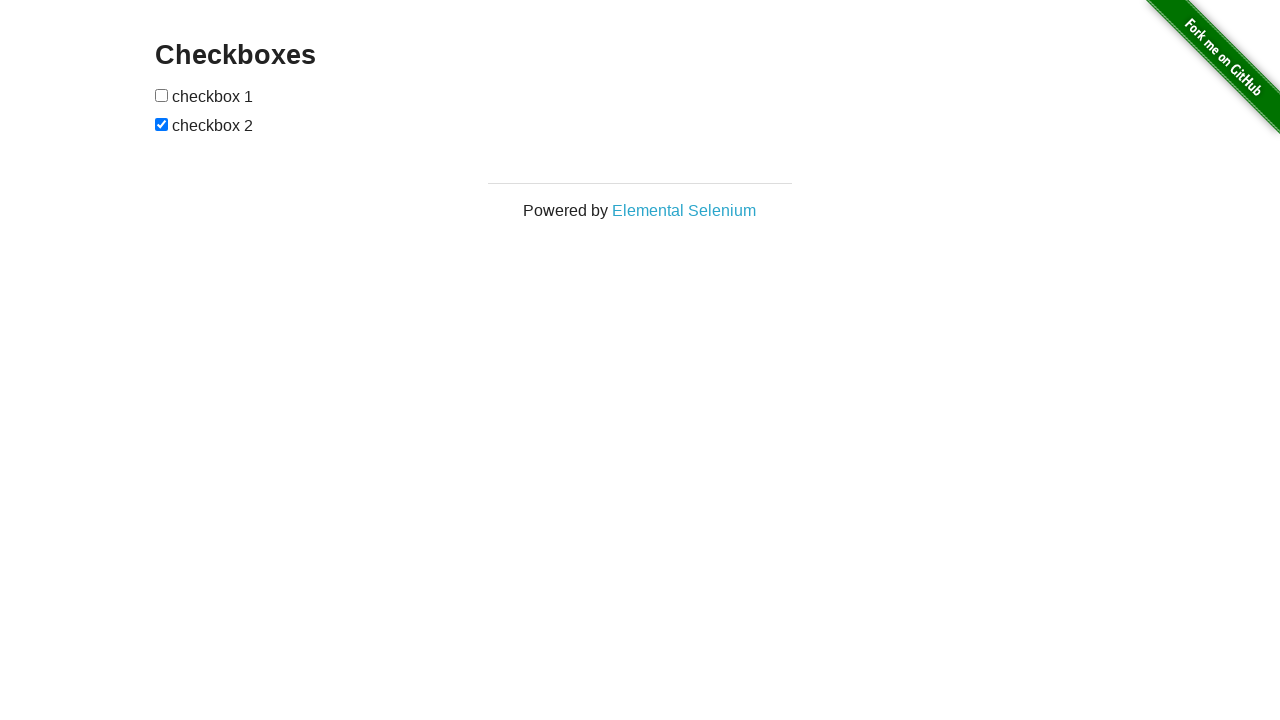

Found all checkboxes on the page
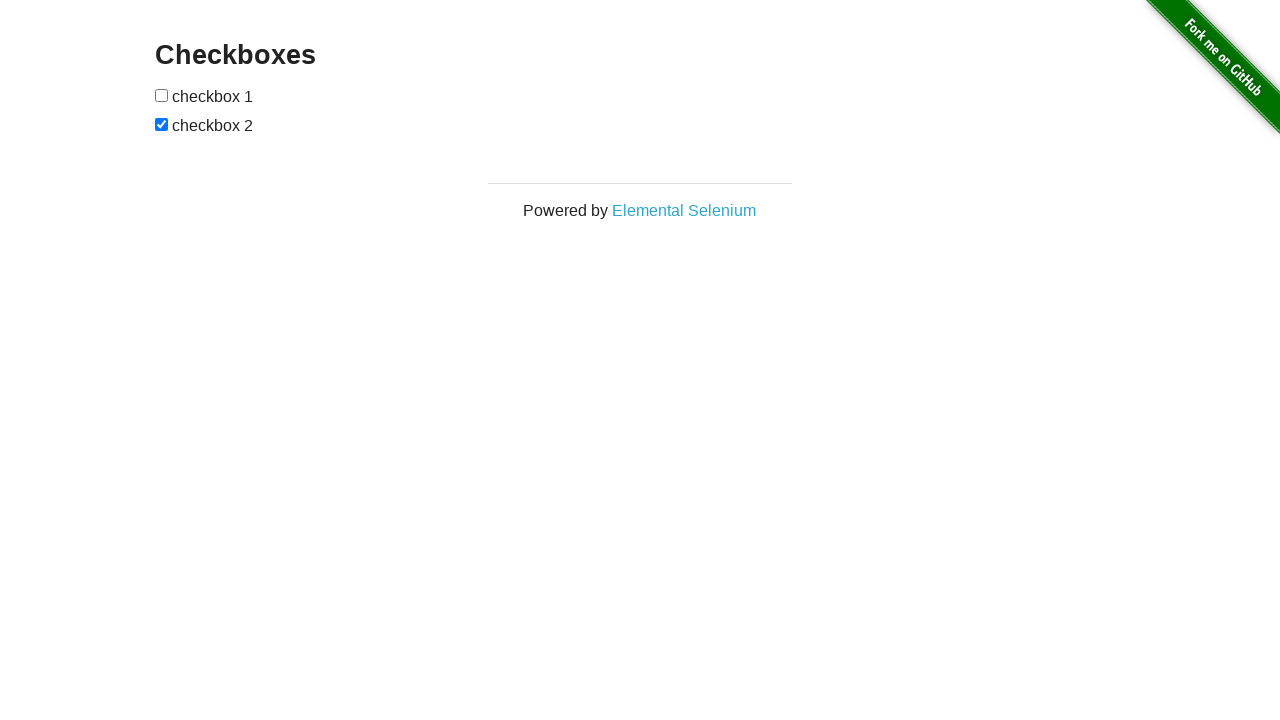

Clicked on first checkbox
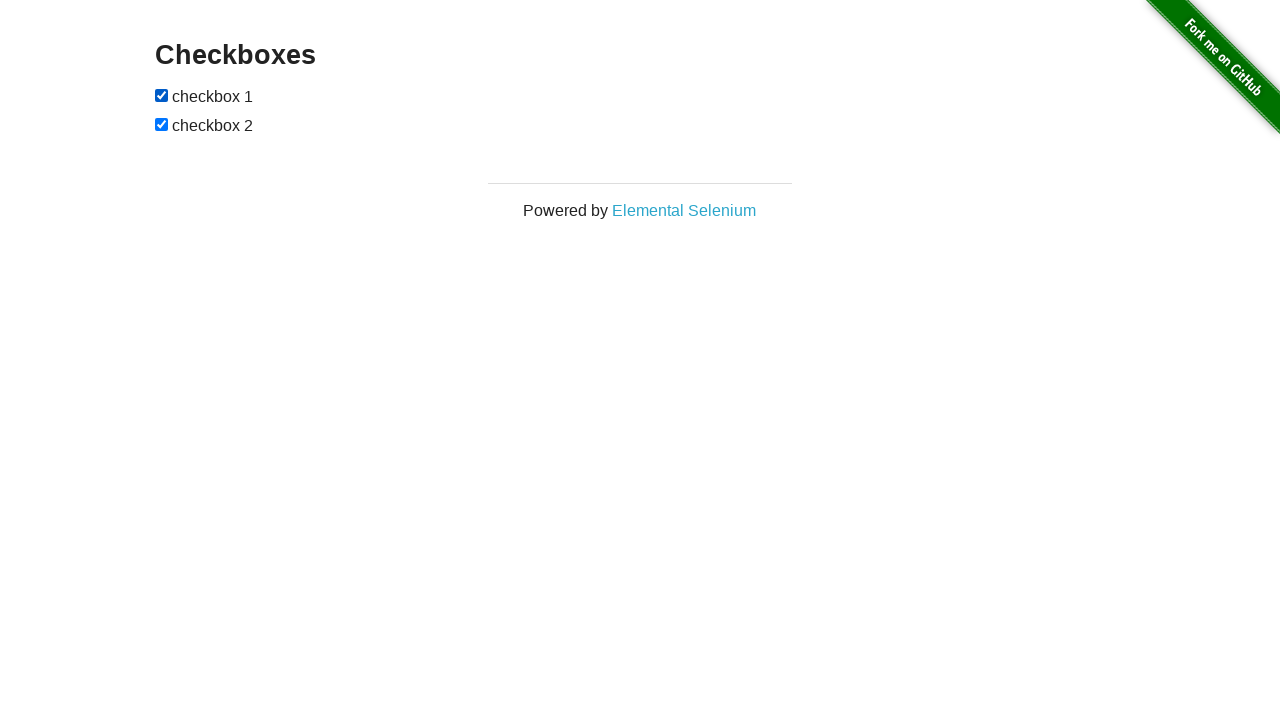

Clicked on second checkbox
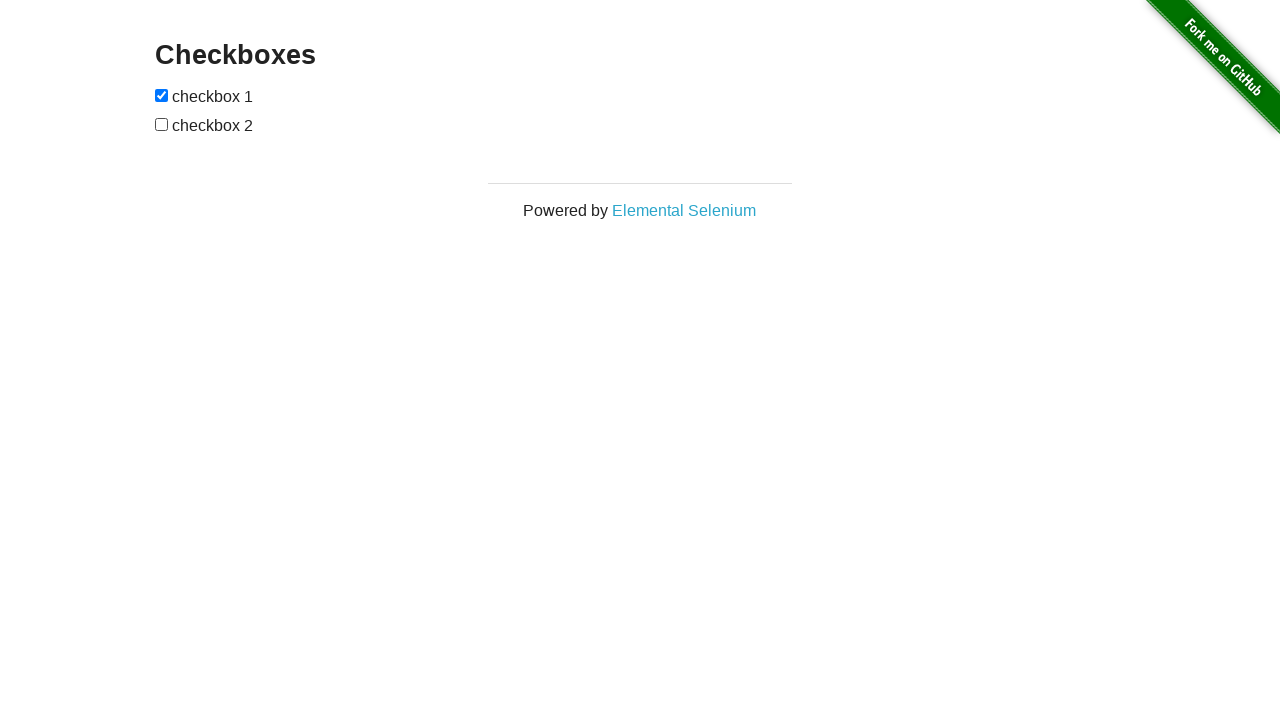

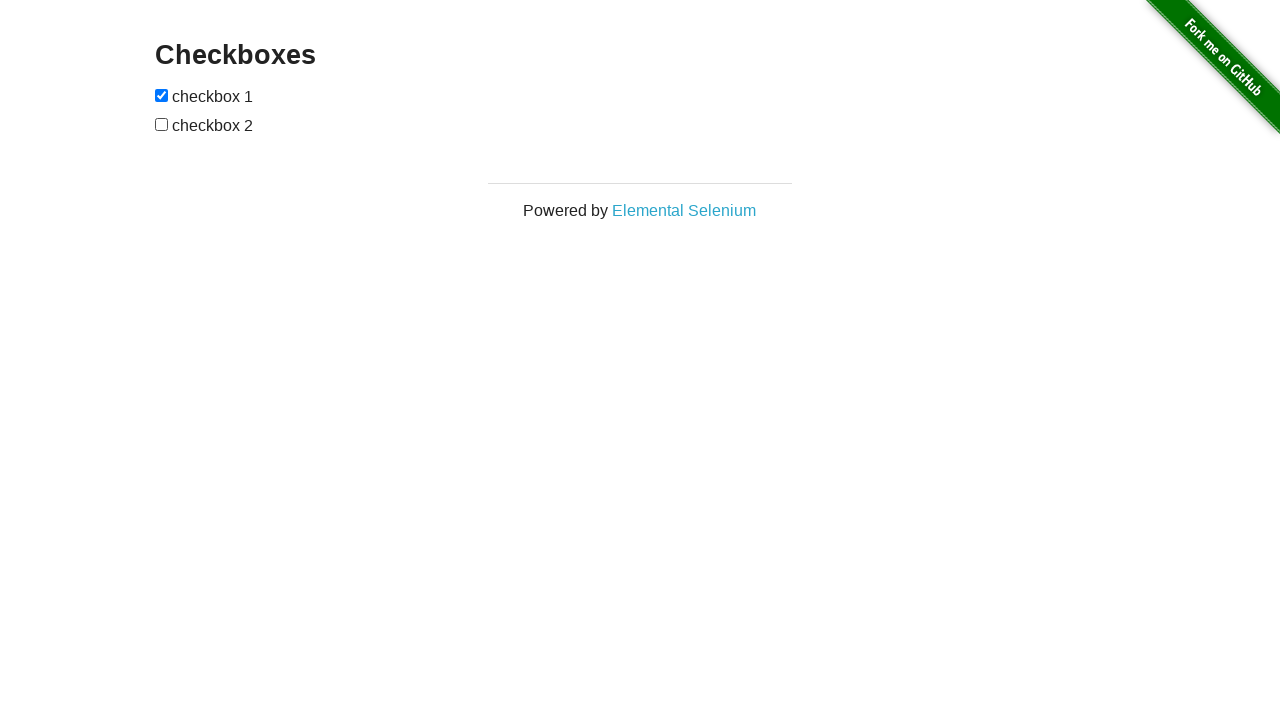